Tests clicking a sequence of initially disabled buttons as they become enabled

Starting URL: https://testpages.eviltester.com/styled/dynamic-buttons-disabled.html

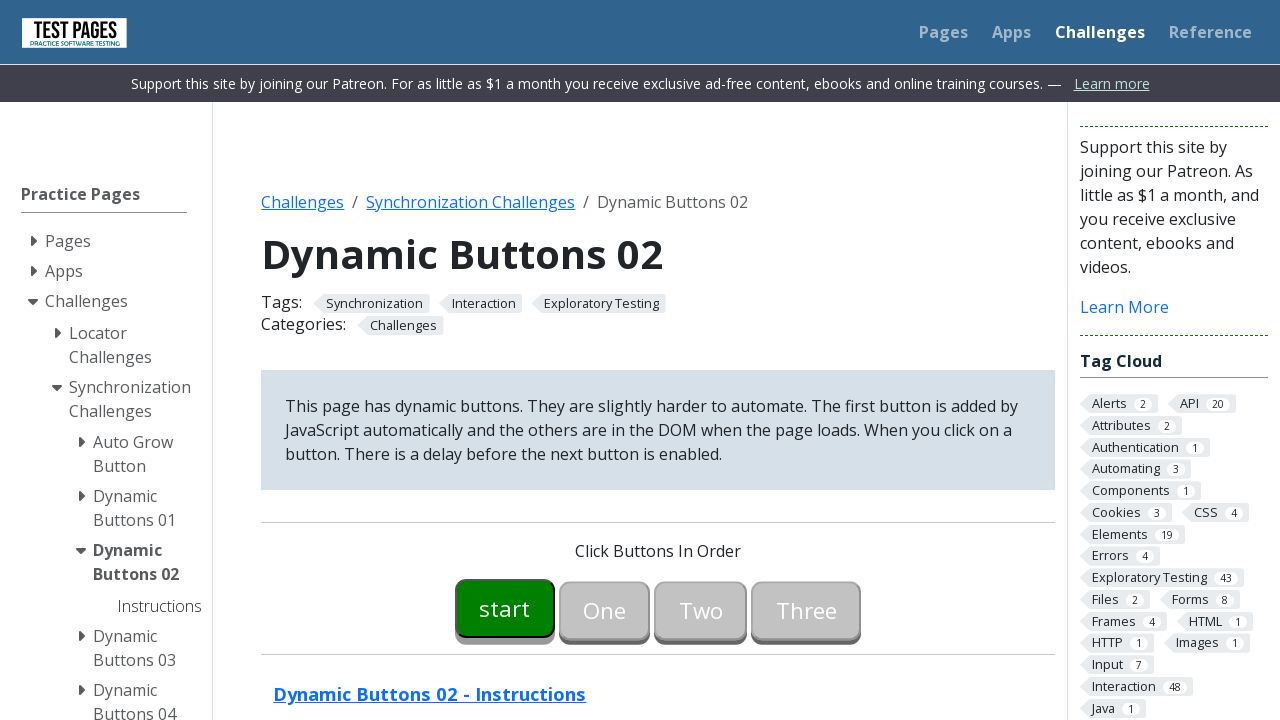

Waited for button00 to become enabled
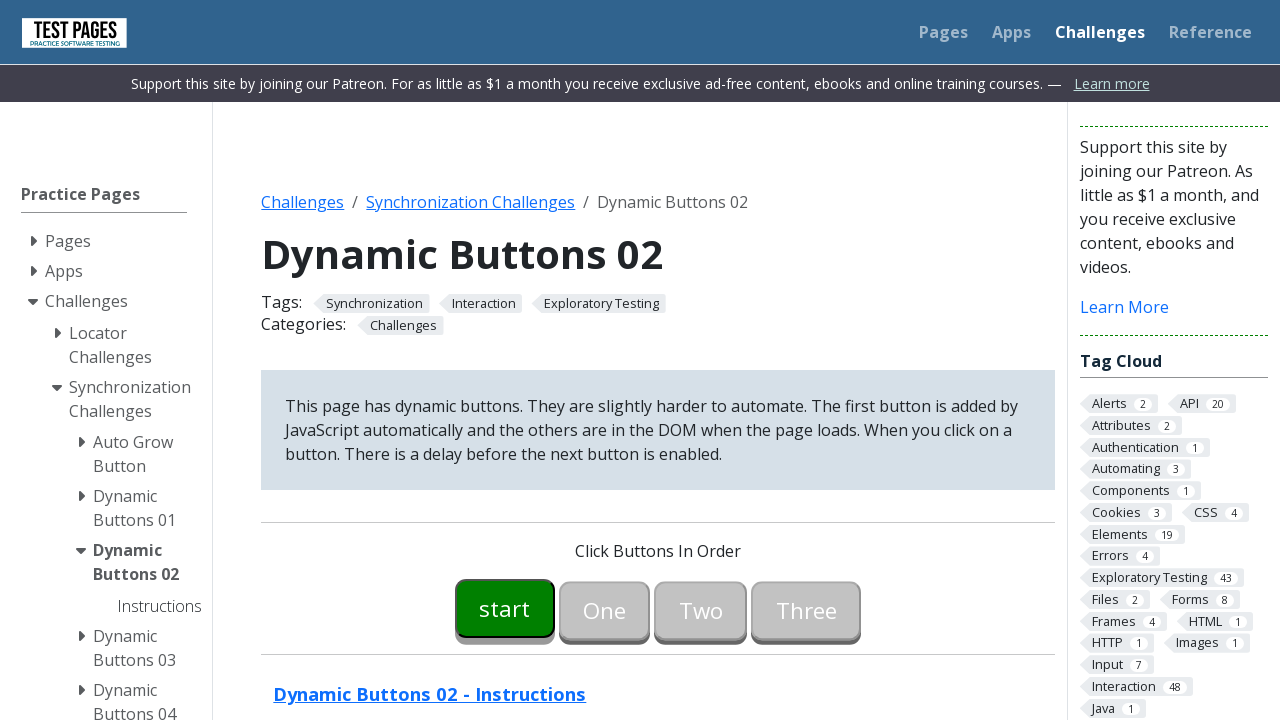

Clicked button00 at (505, 608) on #button00
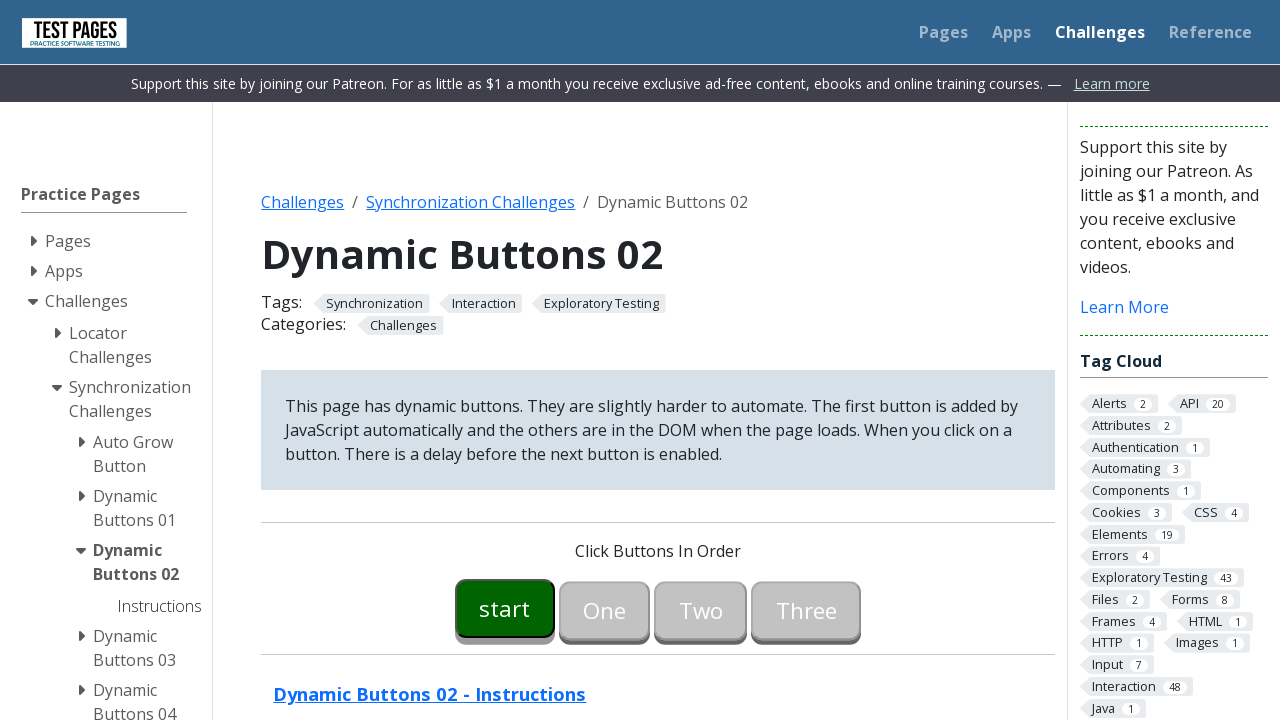

Waited for button01 to become enabled
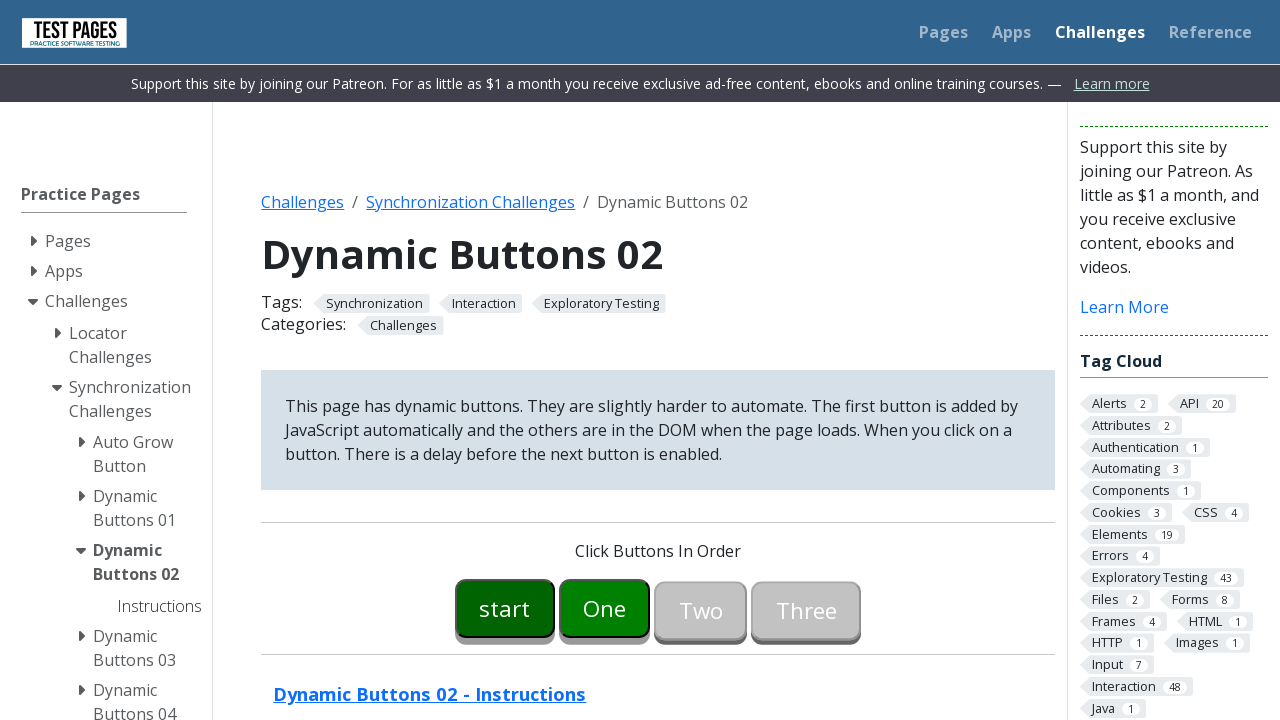

Clicked button01 at (605, 608) on #button01
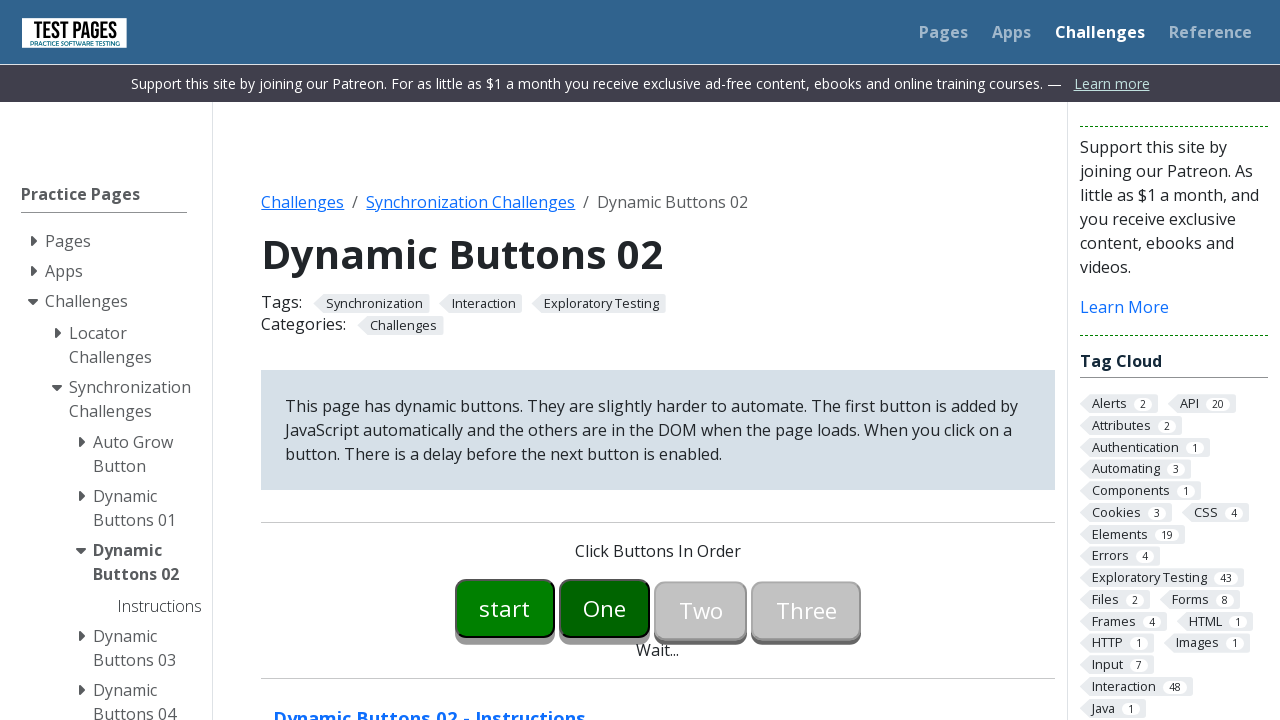

Waited for button02 to become enabled
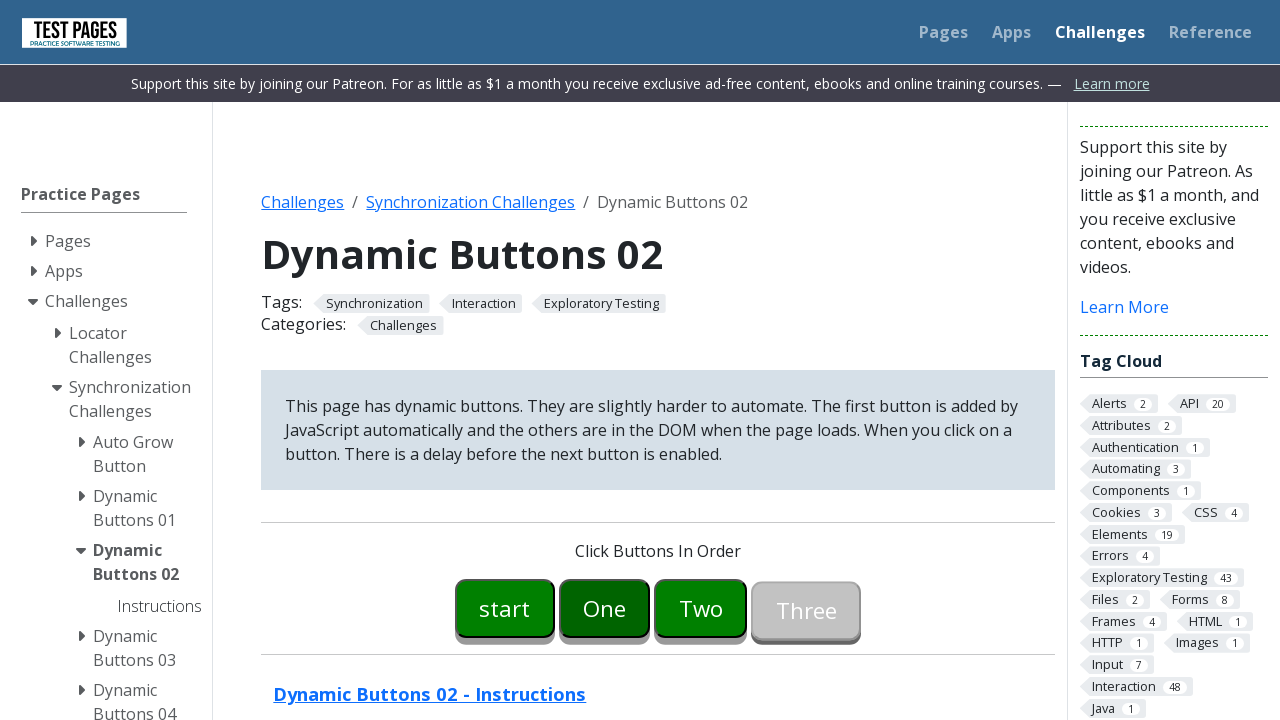

Clicked button02 at (701, 608) on #button02
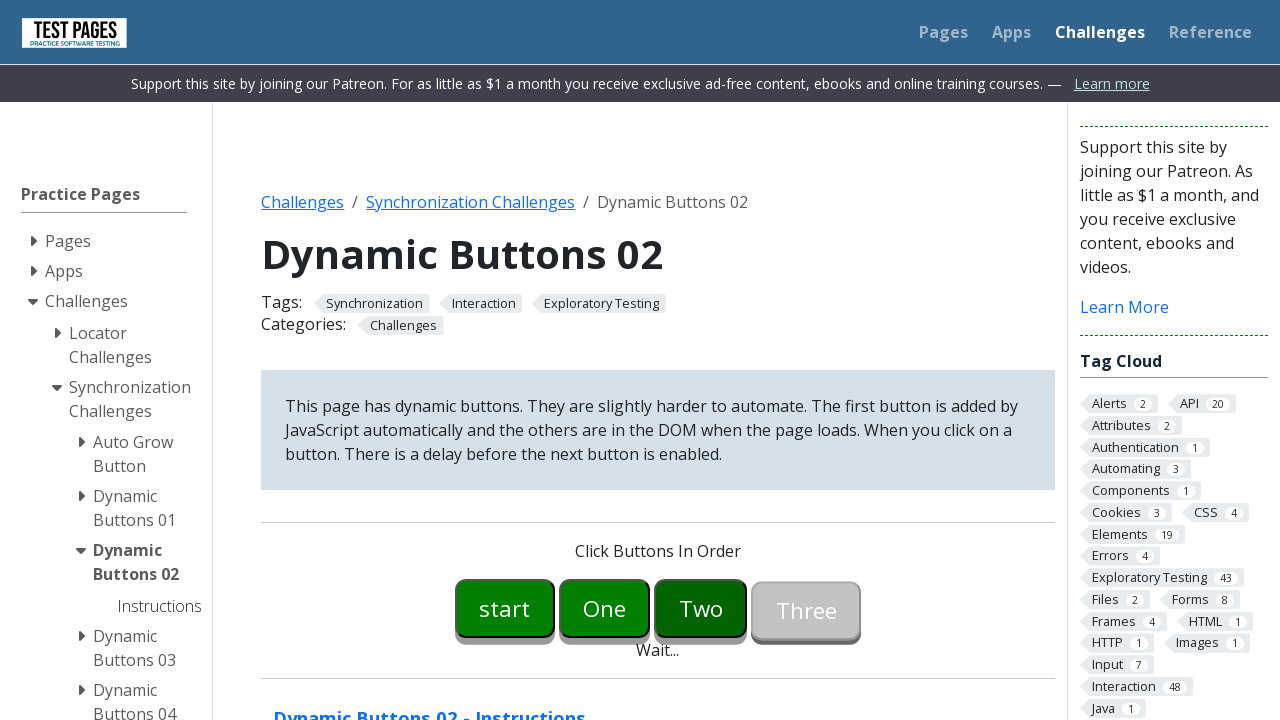

Waited for button03 to become enabled
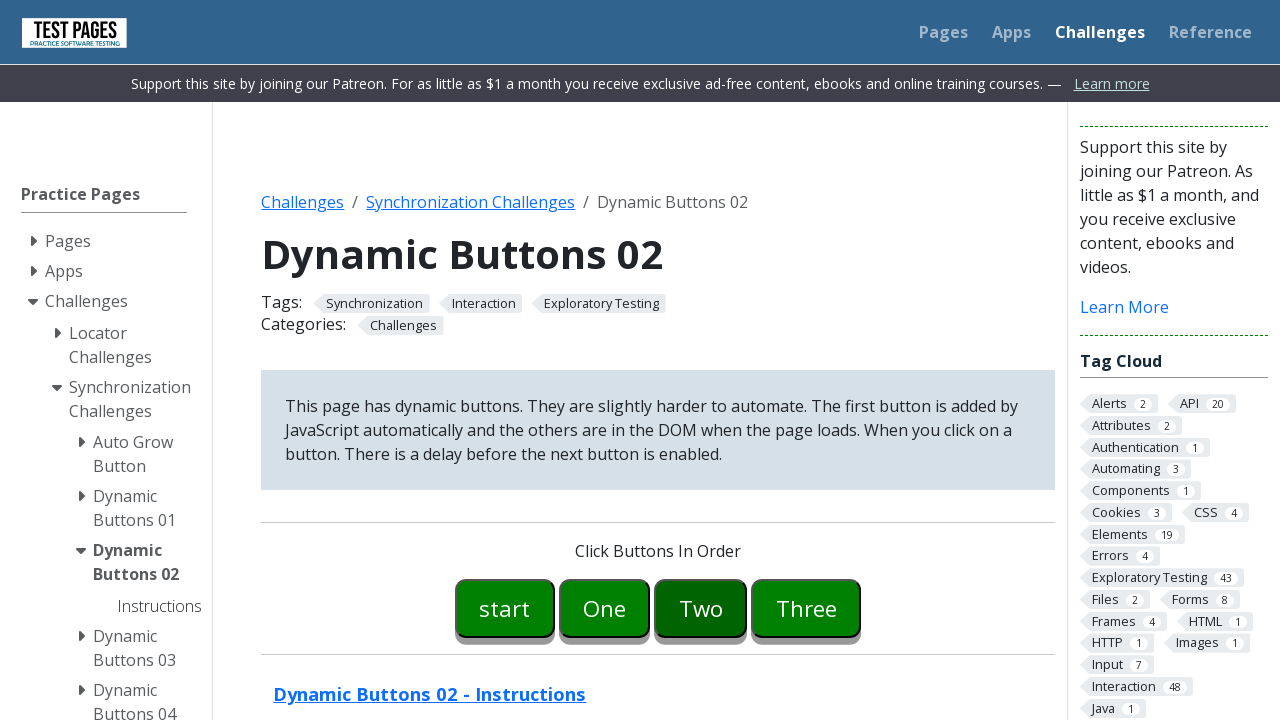

Clicked button03 at (806, 608) on #button03
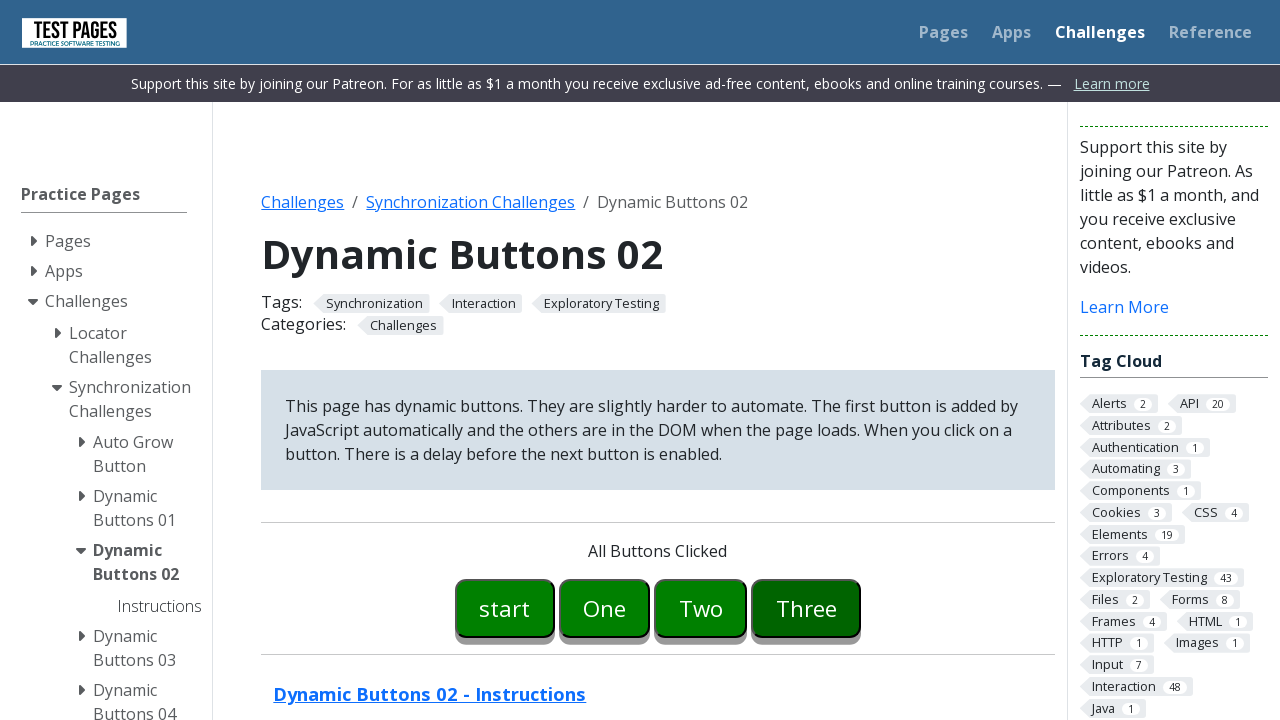

Verified all buttons were clicked - success message appeared
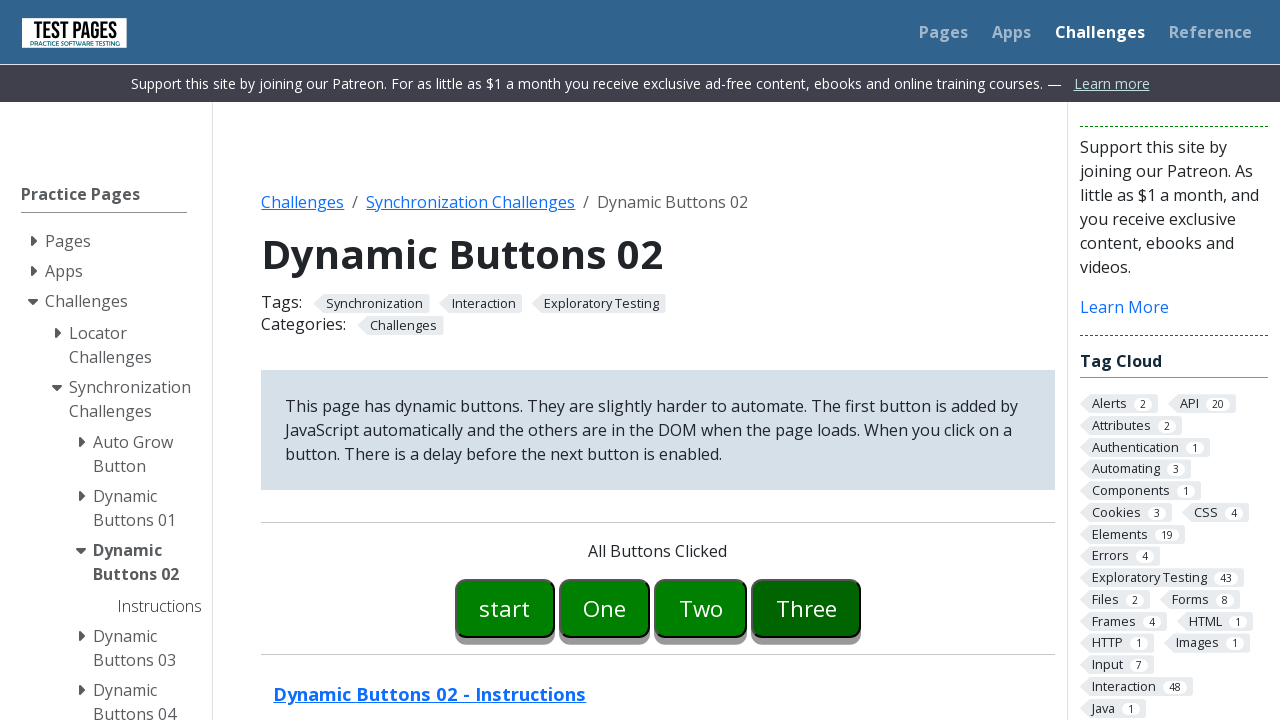

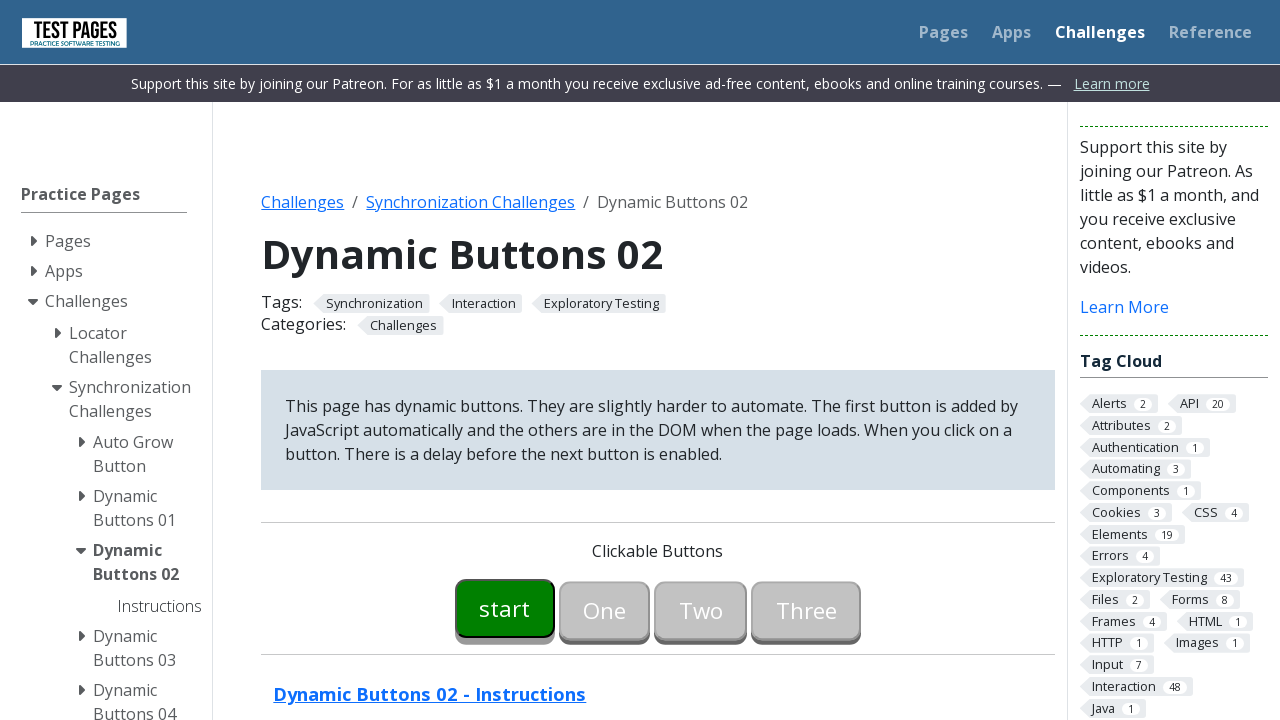